Tests that the division operation works correctly by dividing two numbers

Starting URL: https://testsheepnz.github.io/BasicCalculator

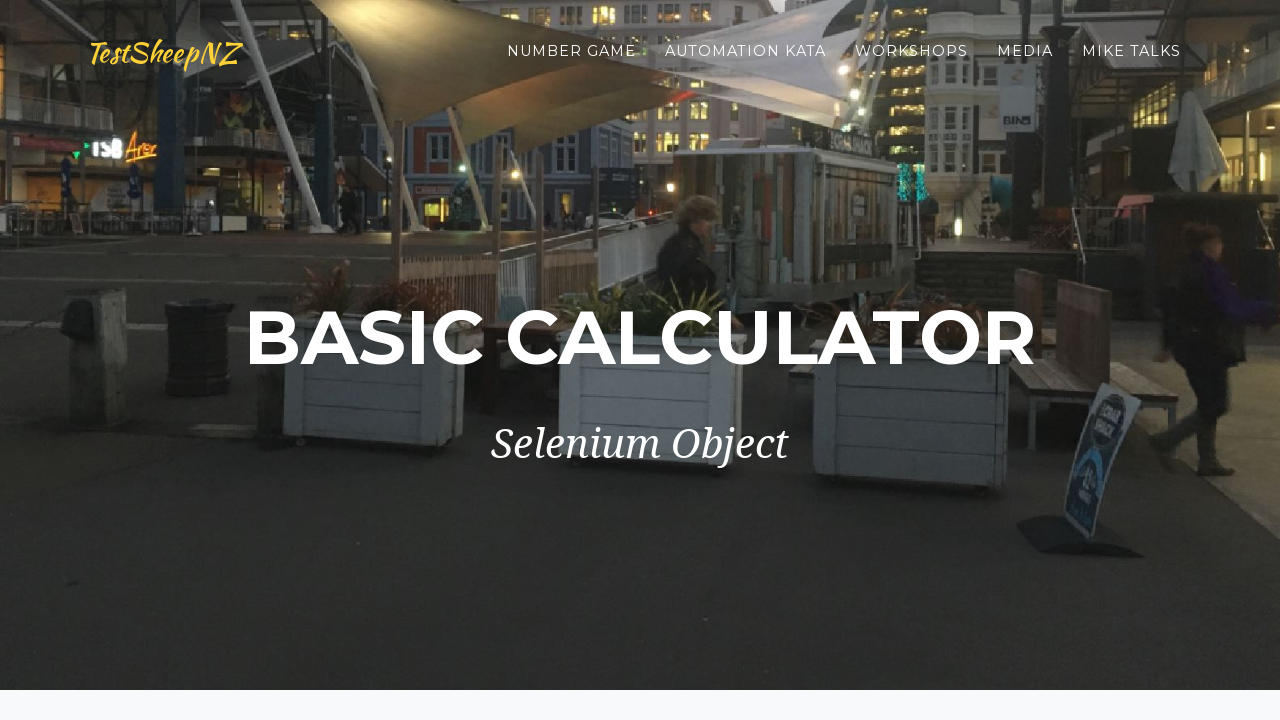

Selected build version 8 on select[name="selectBuild"]
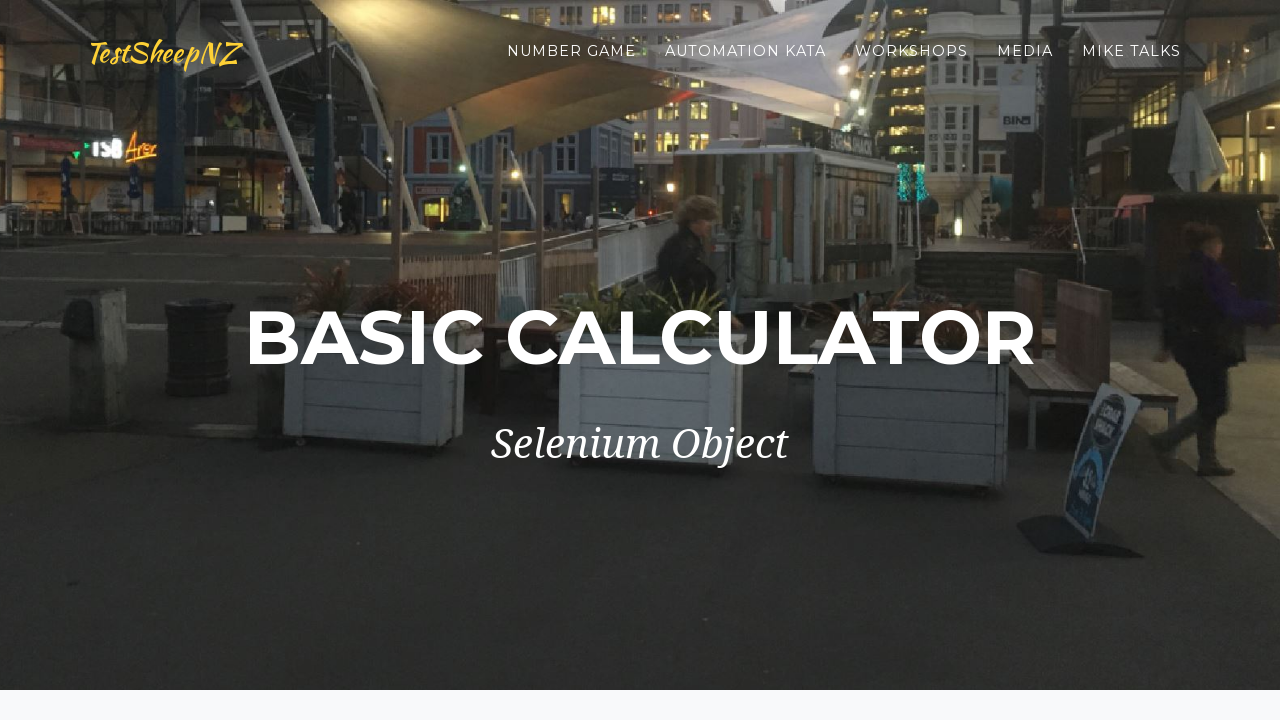

Filled first number field with 20 on #number1Field
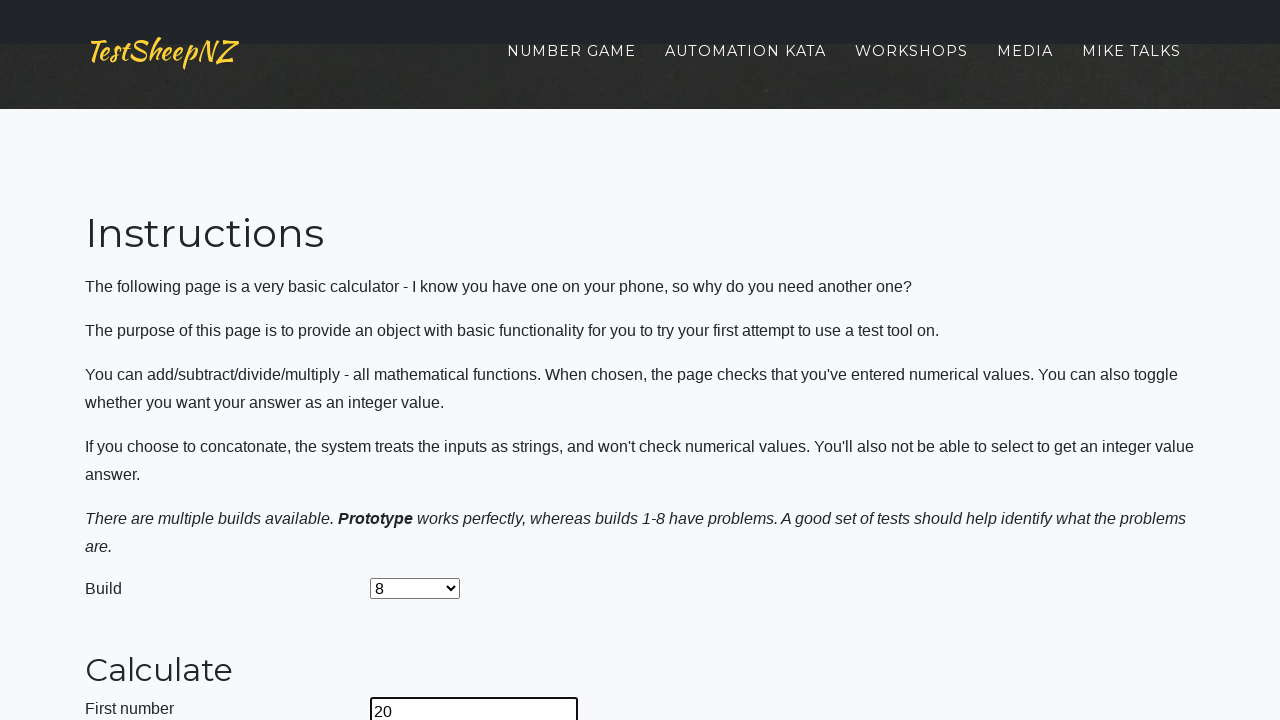

Filled second number field with 6 on #number2Field
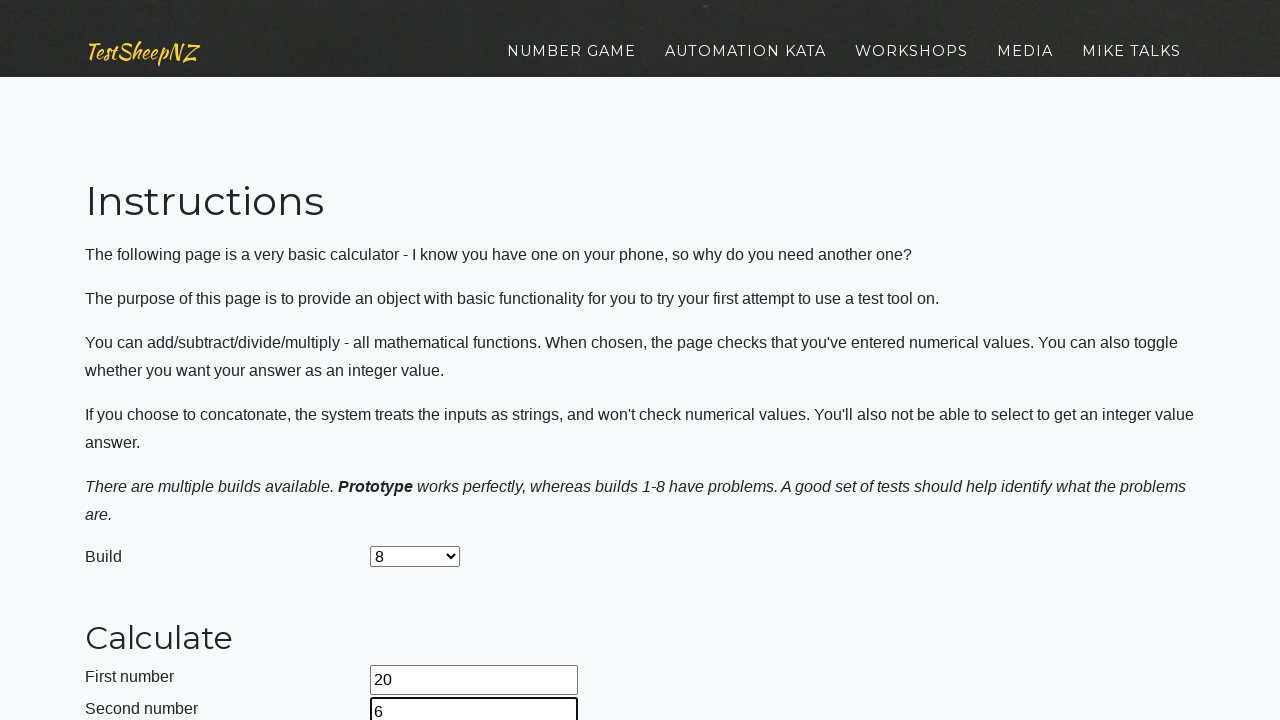

Selected division operation on select[name="selectOperation"]
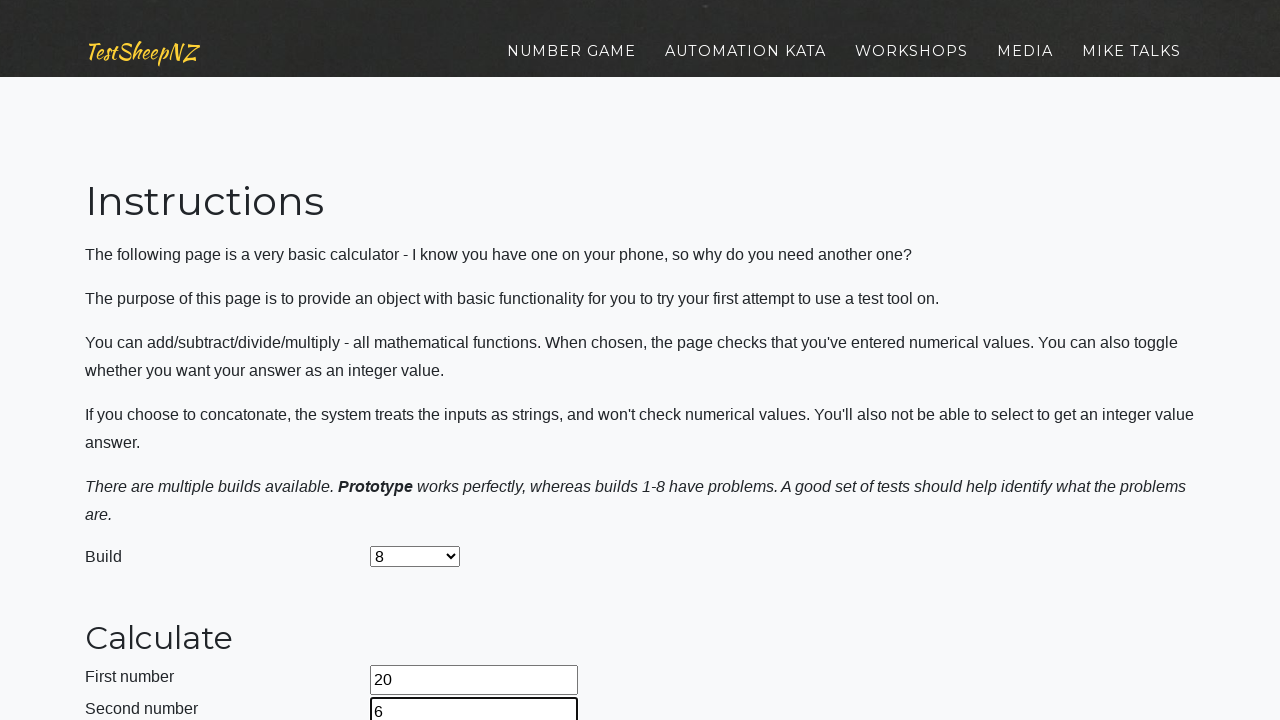

Clicked calculate button to perform integer division at (422, 361) on #calculateButton
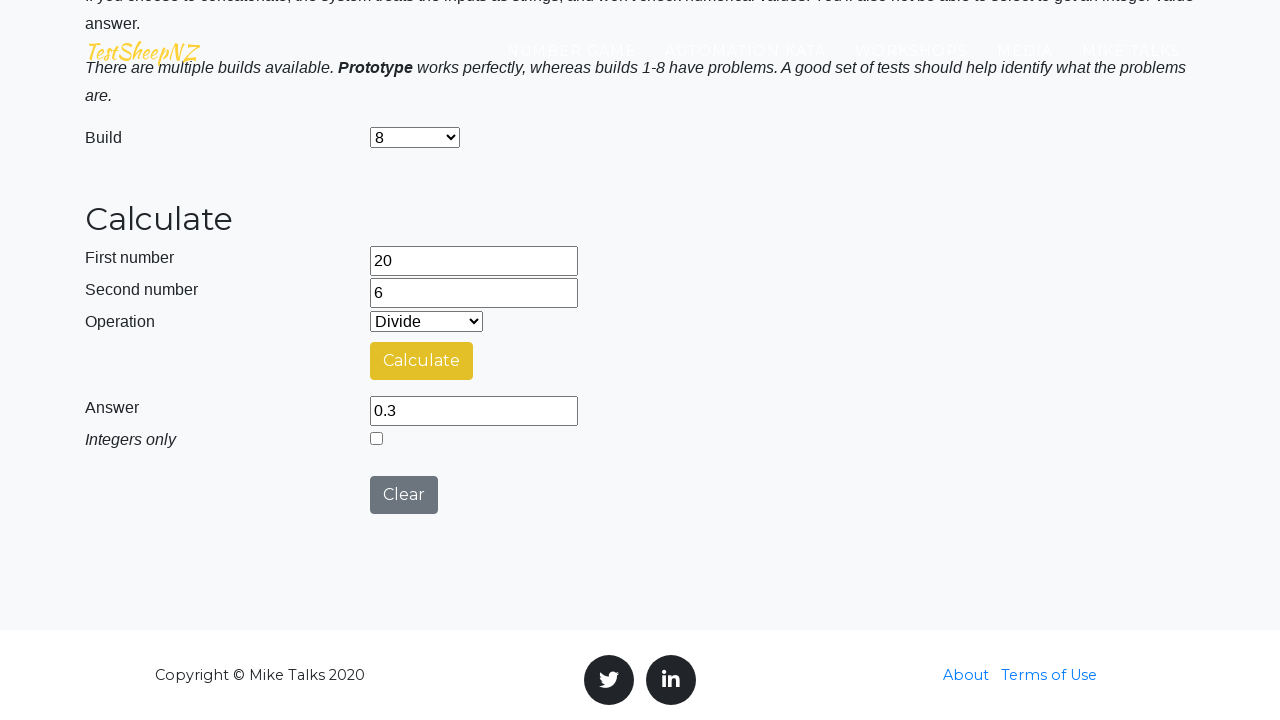

Answer field loaded with division result
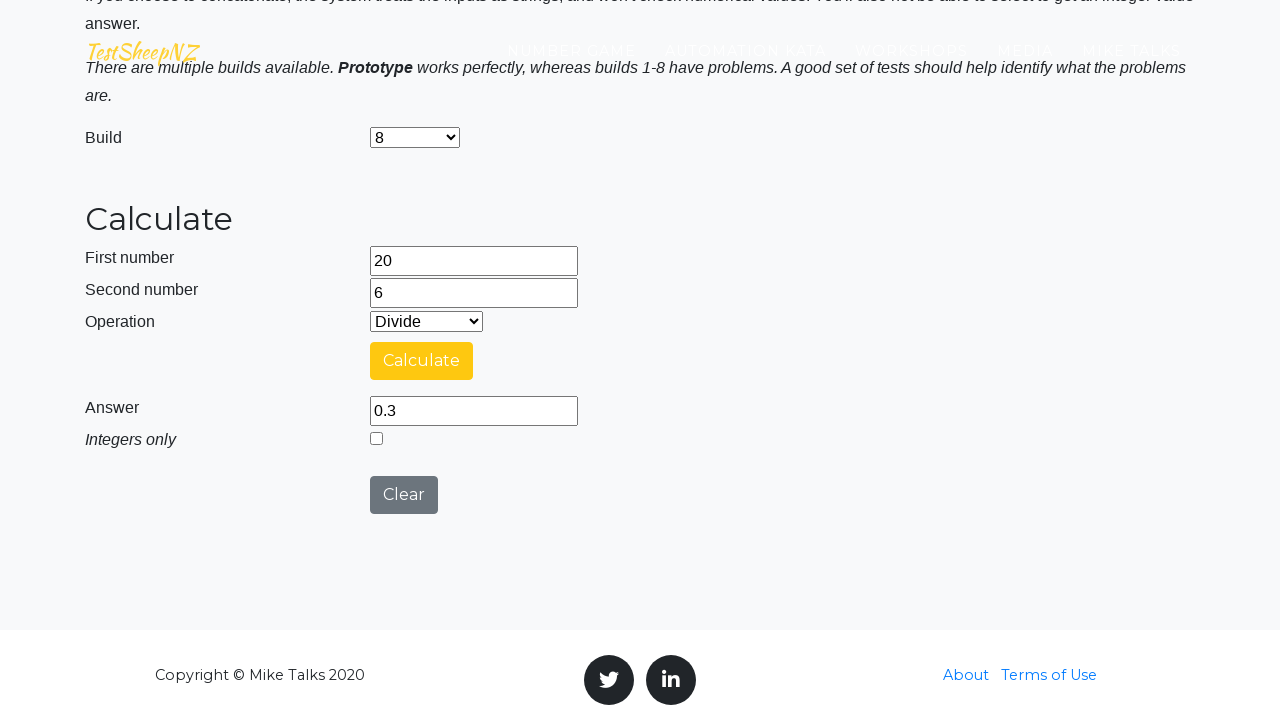

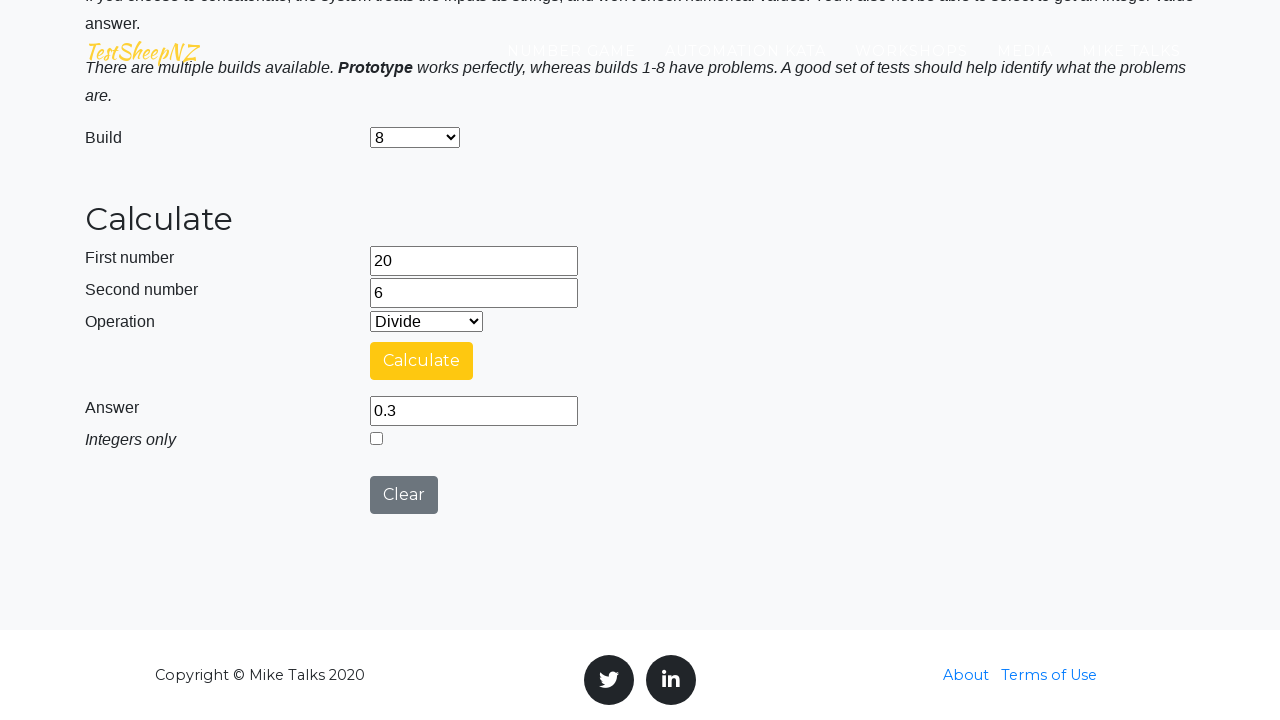